Tests window handling functionality by clicking a link that opens a new window, then switching to the new window and verifying content

Starting URL: https://the-internet.herokuapp.com/windows

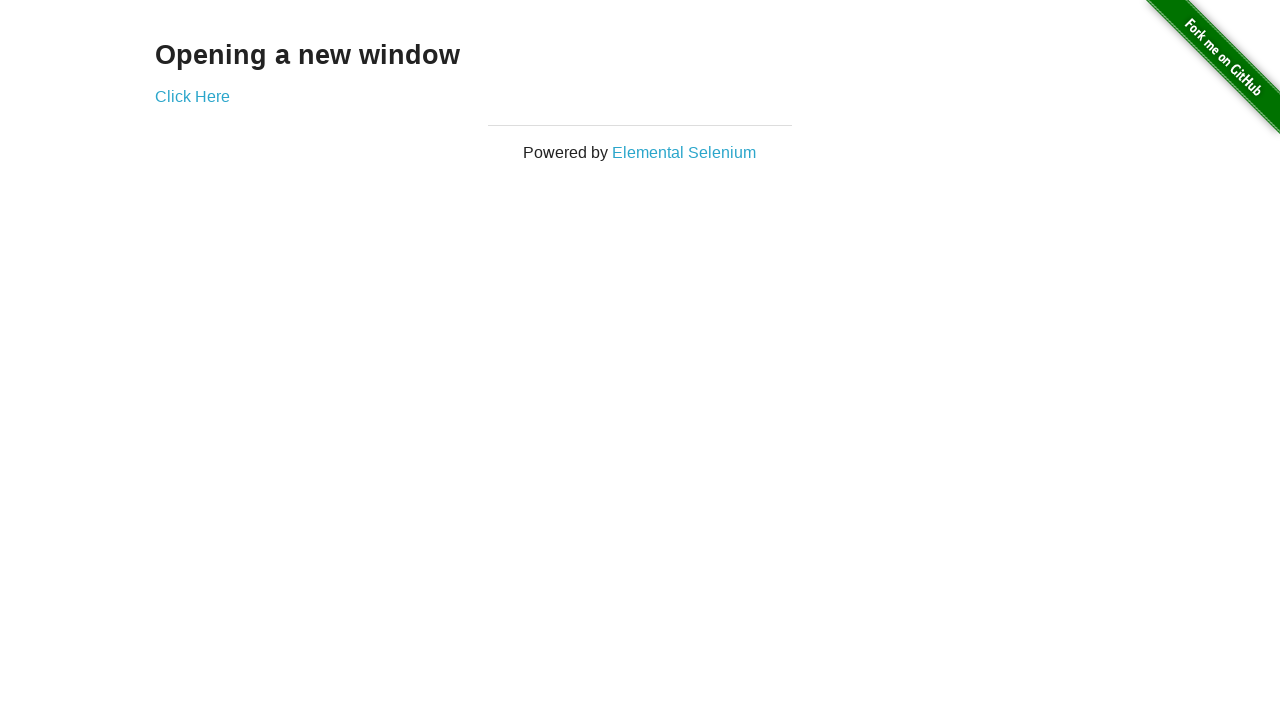

Reloaded the page at https://the-internet.herokuapp.com/windows
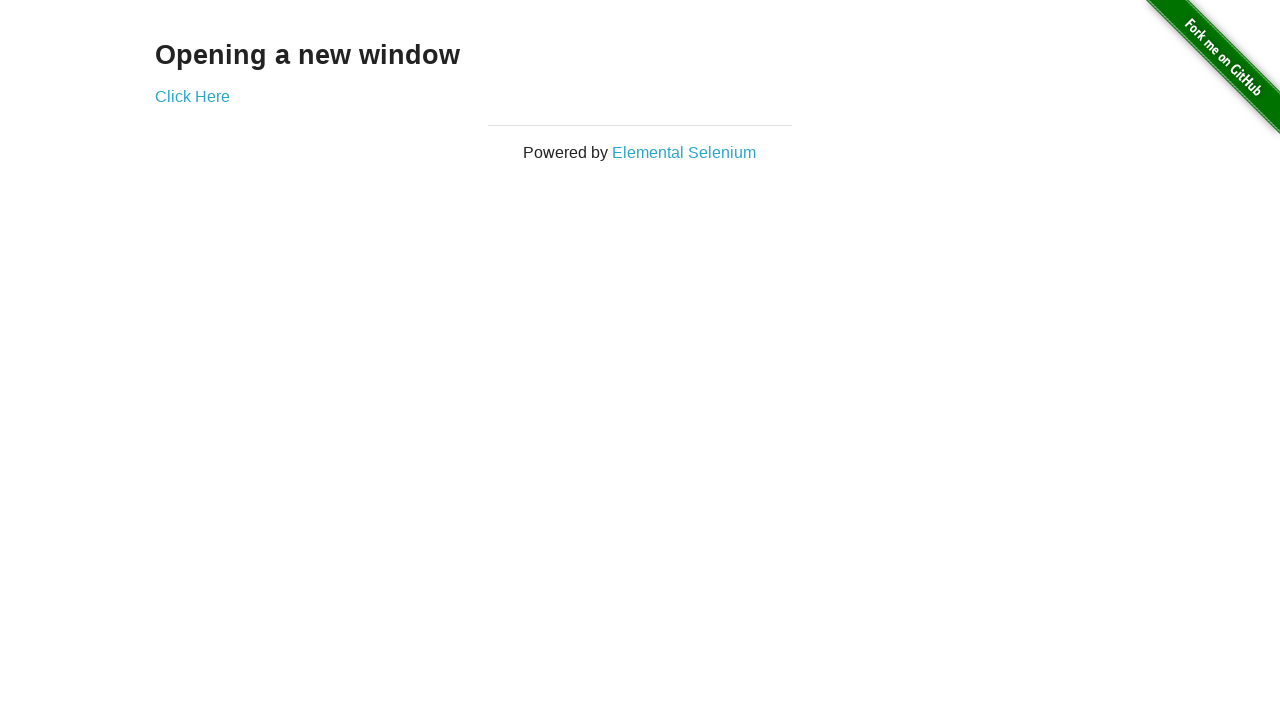

Clicked 'Click Here' link to open new window at (192, 96) on text=Click Here
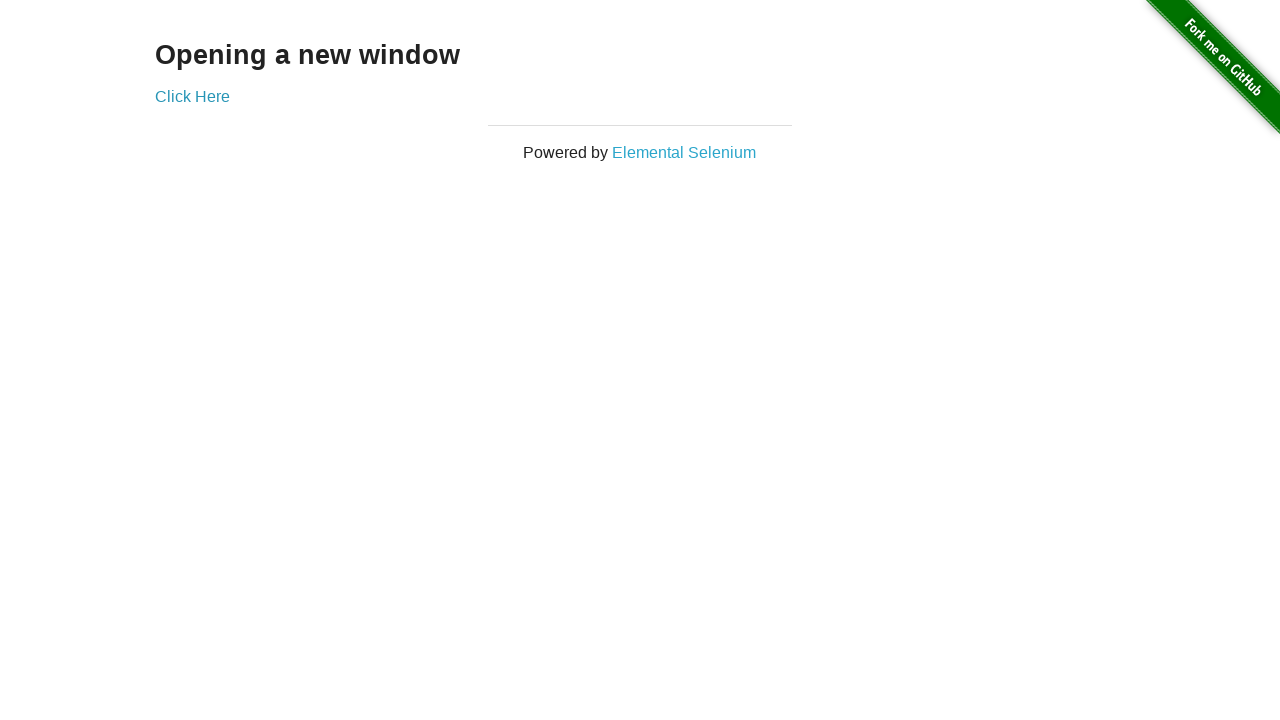

New window opened and captured
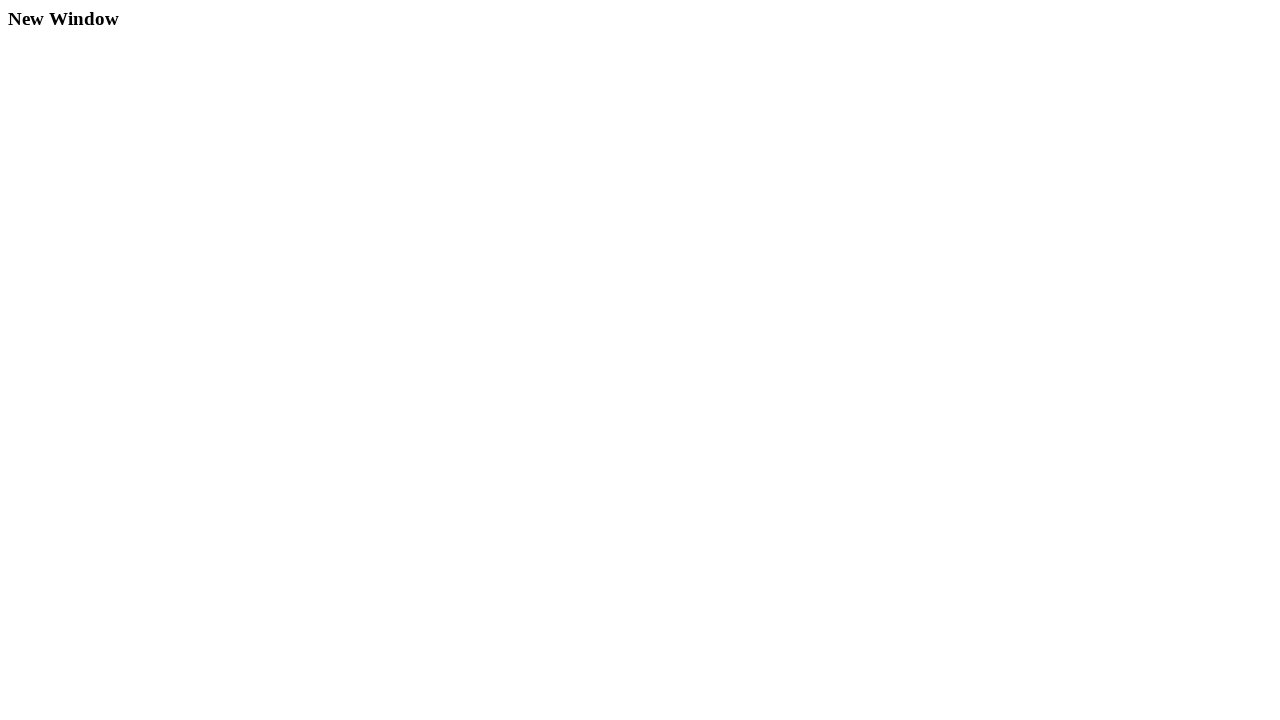

New window finished loading
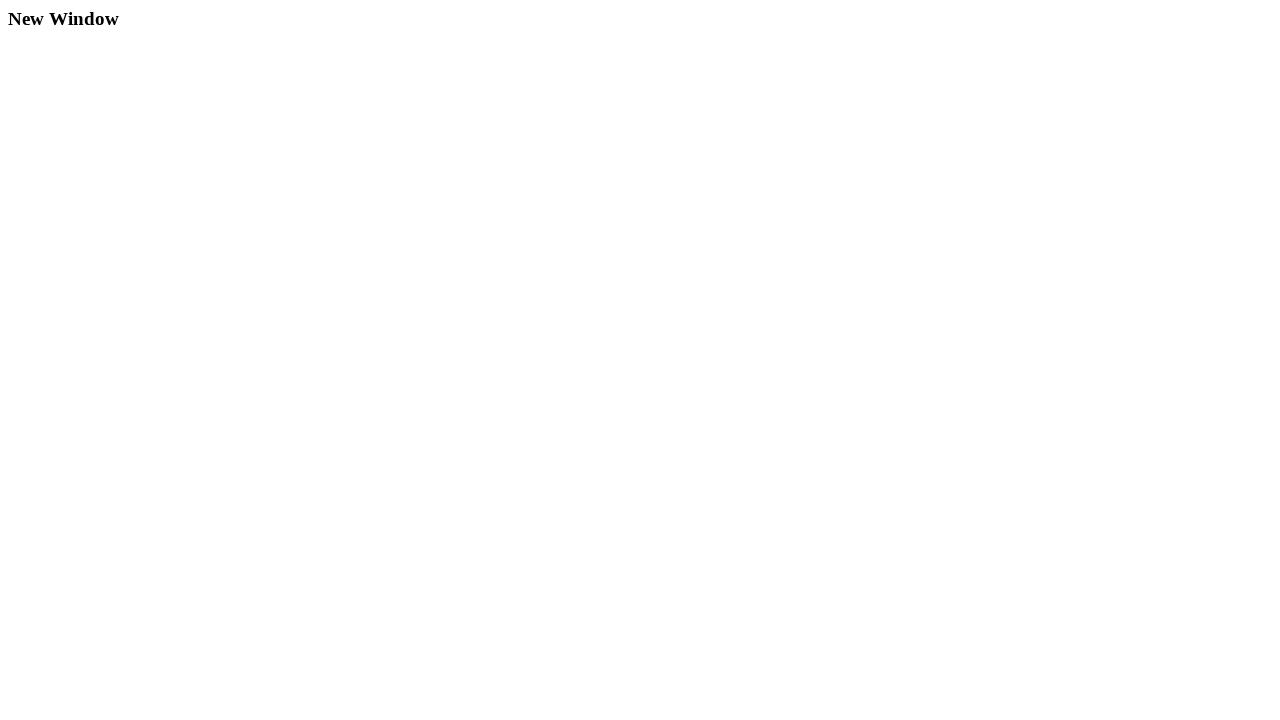

Verified h3 element exists in new window
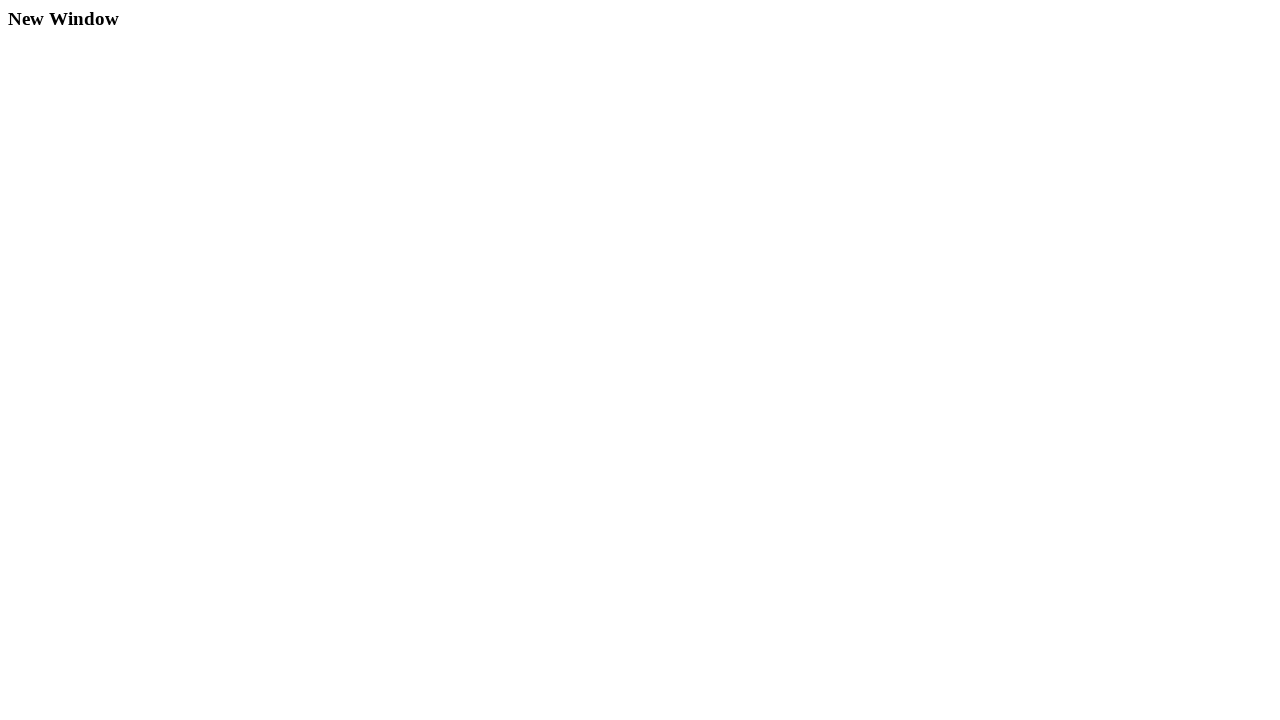

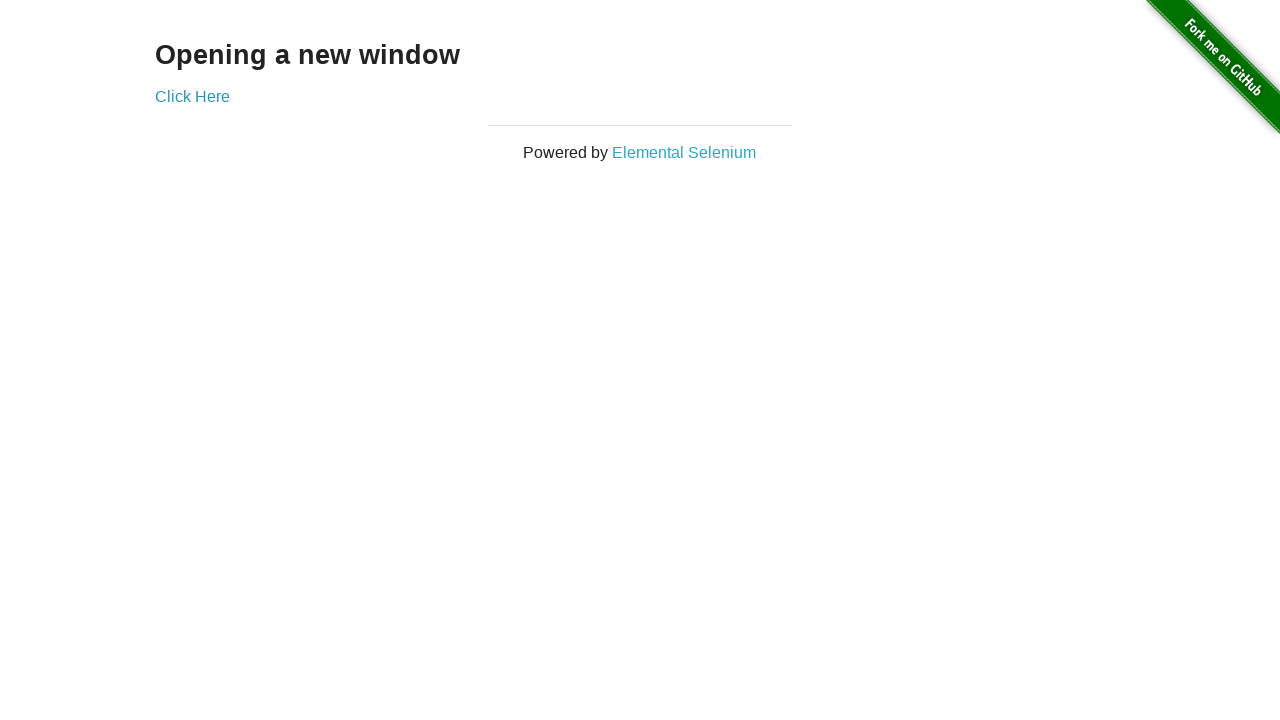